Navigates to OrangeCRM website and verifies that the main heading "ORANGE CRM" is displayed on the page

Starting URL: https://www.orangecrm.com/

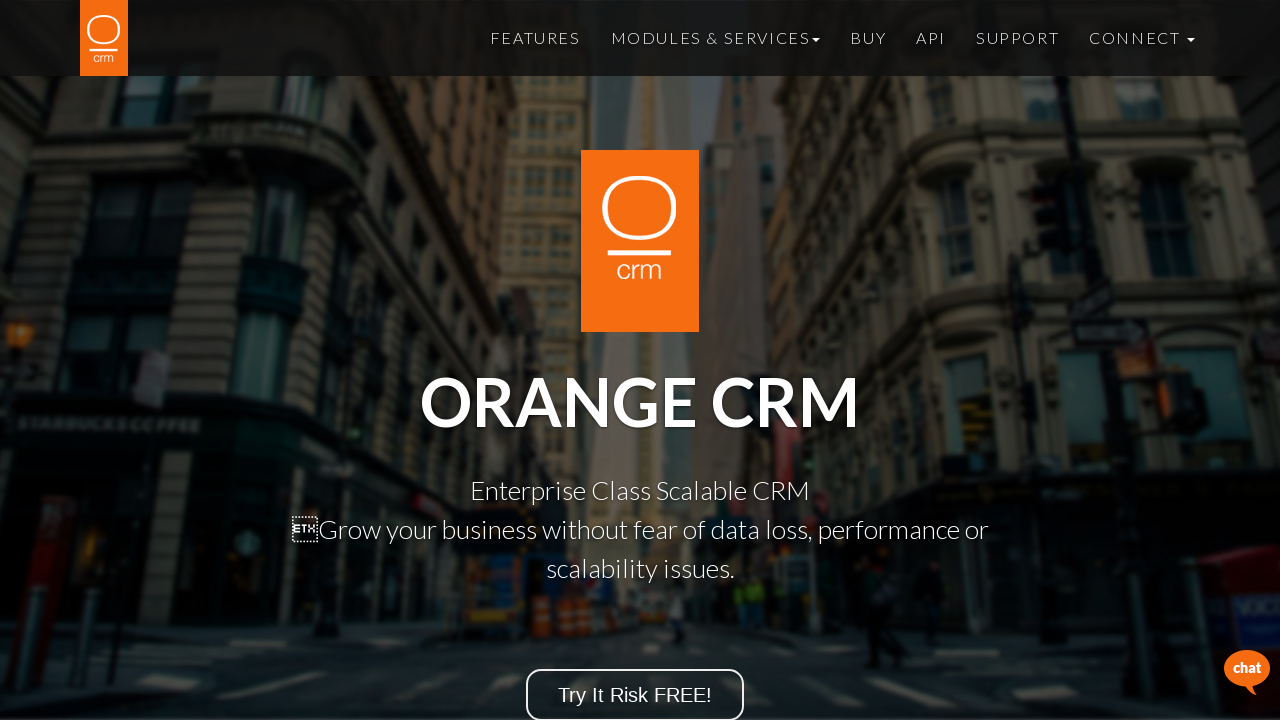

Navigated to https://www.orangecrm.com/
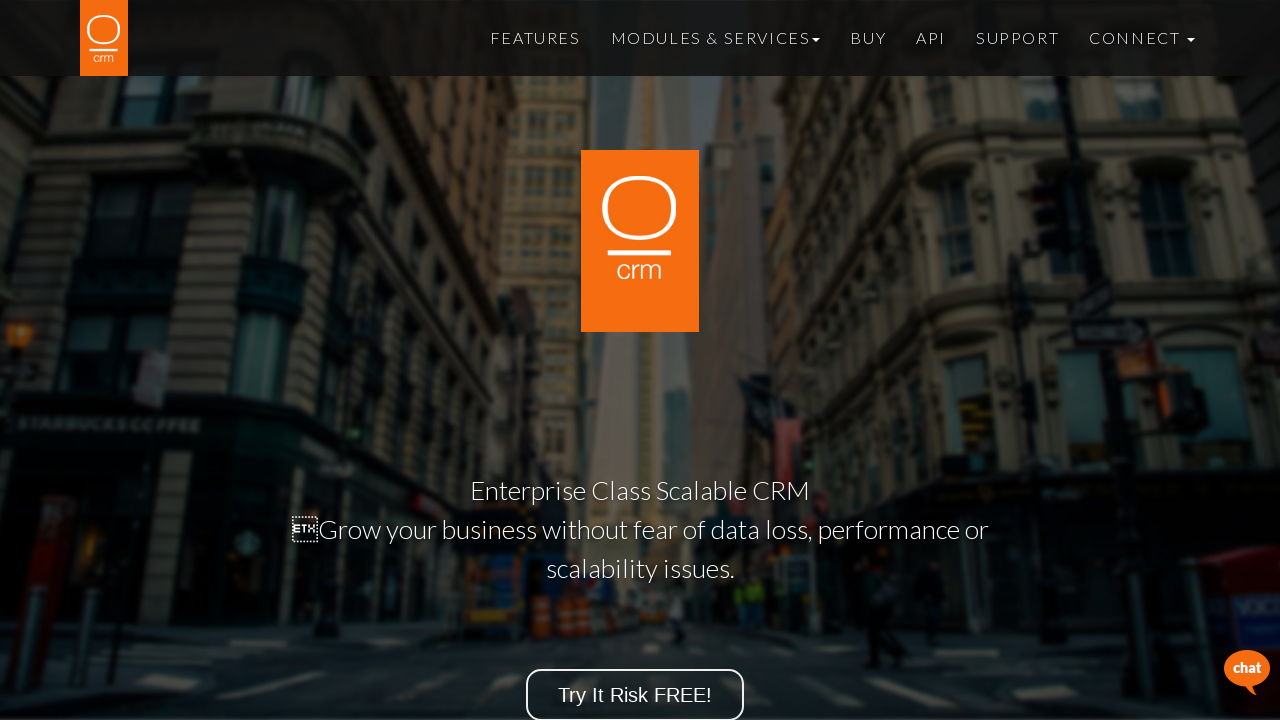

Main heading 'ORANGE CRM' is visible on the page
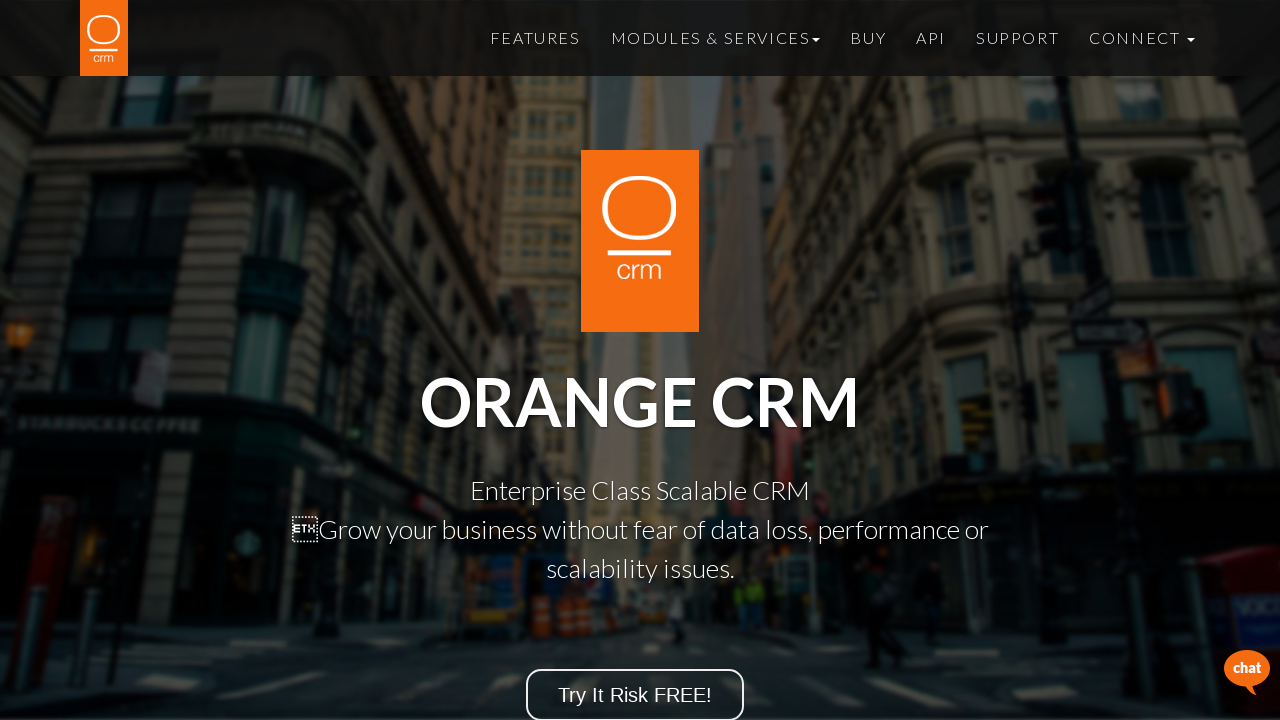

Verified that heading text is 'ORANGE CRM'
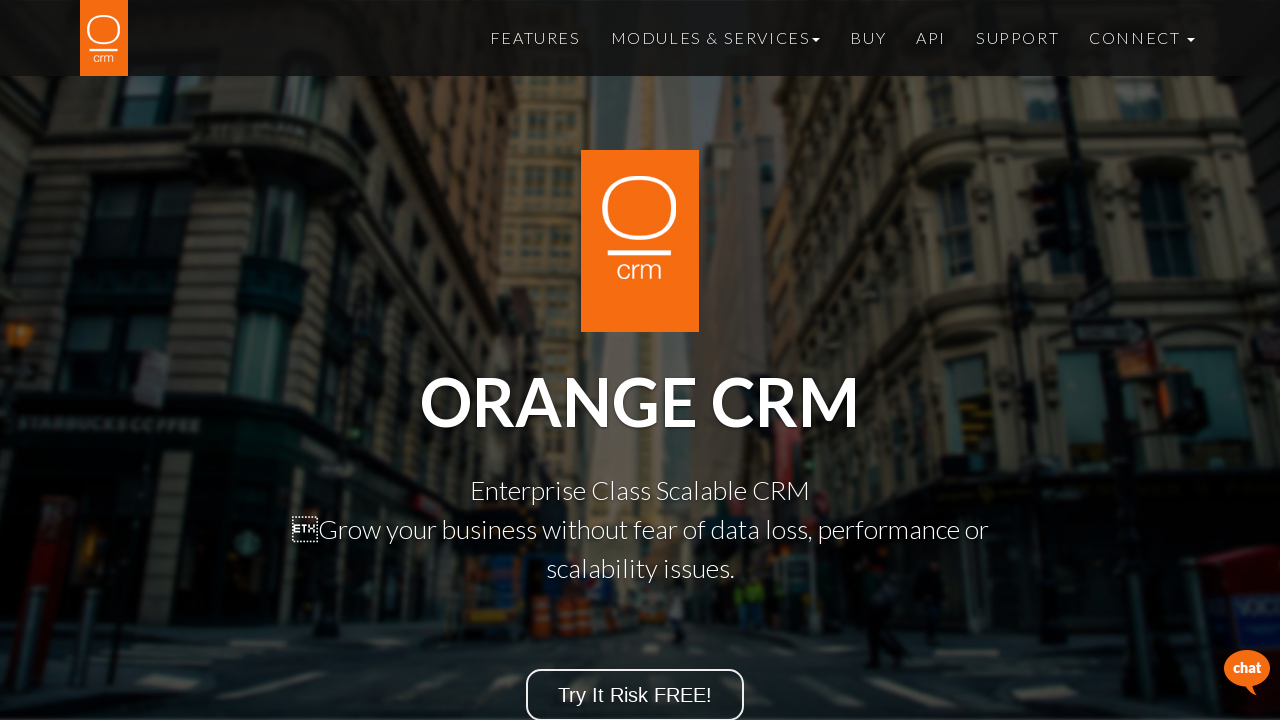

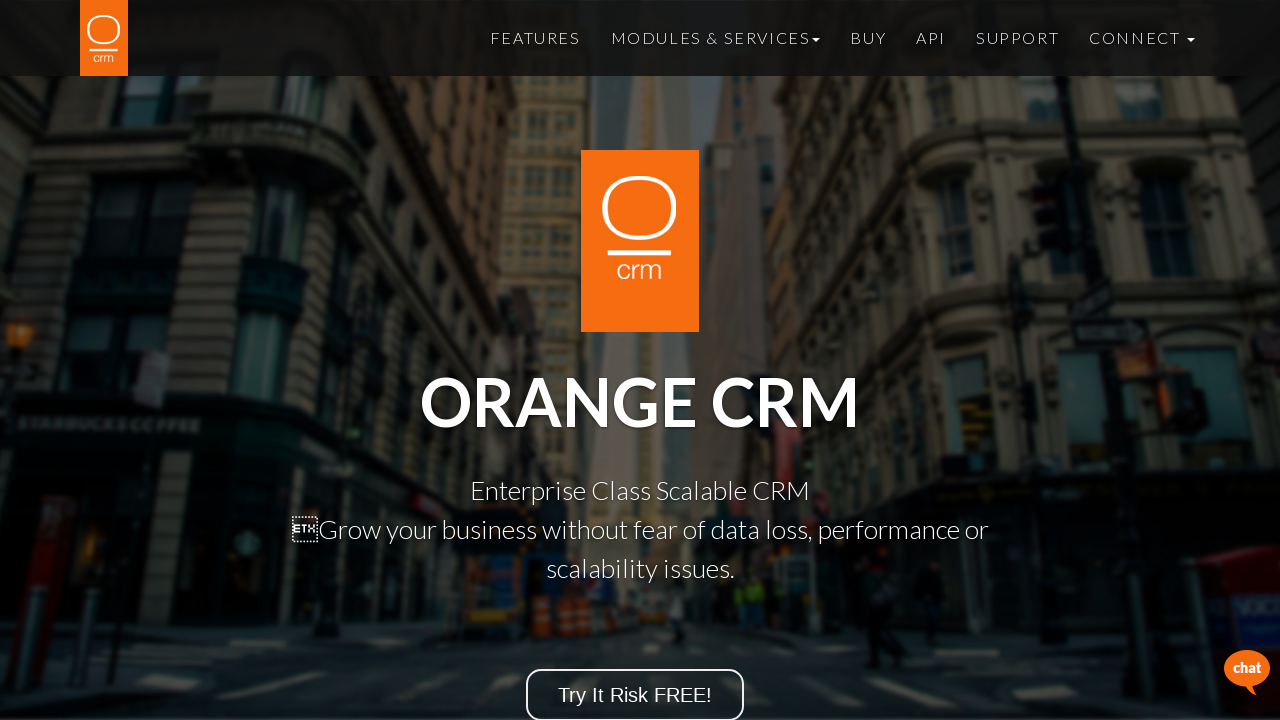